Tests browser window functionality on demoqa.com by navigating to the Browser Windows section and testing the new tab, new window, and new window message buttons - opening each, switching to it, closing it, and returning to the original window.

Starting URL: https://demoqa.com/

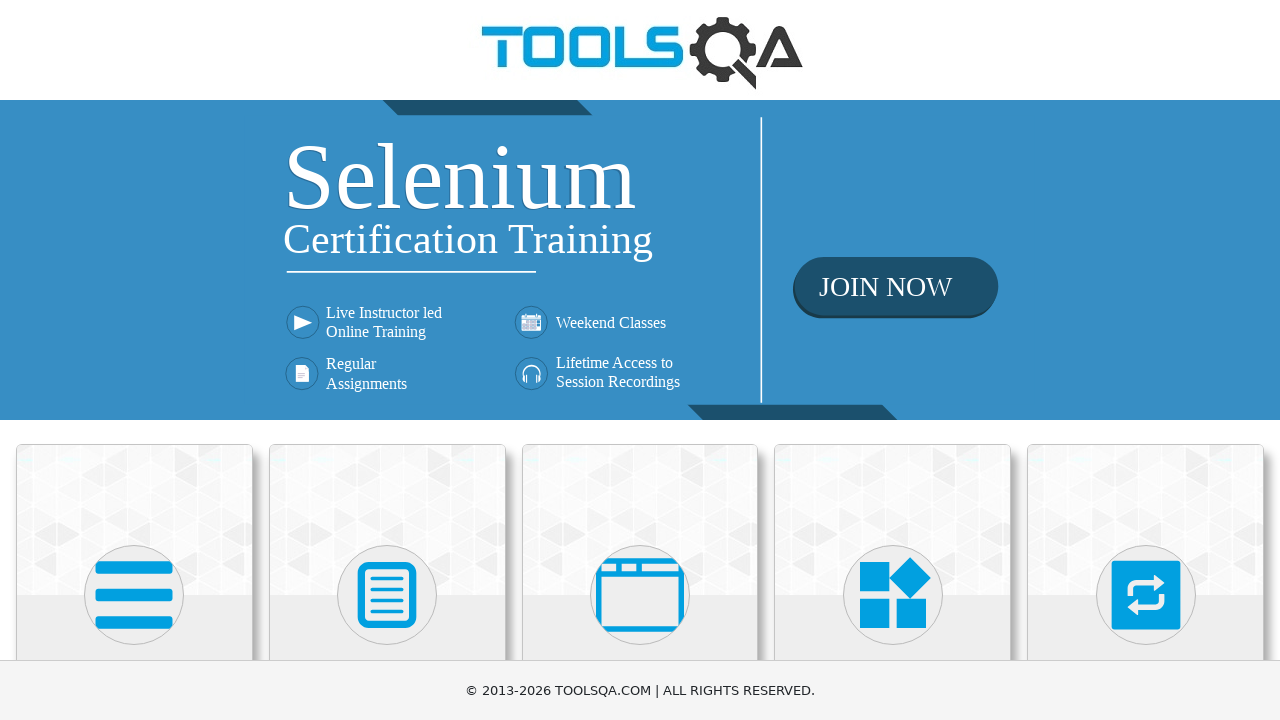

Clicked on 'Alerts, Frame & Windows' menu at (640, 360) on xpath=//h5[text()='Alerts, Frame & Windows']
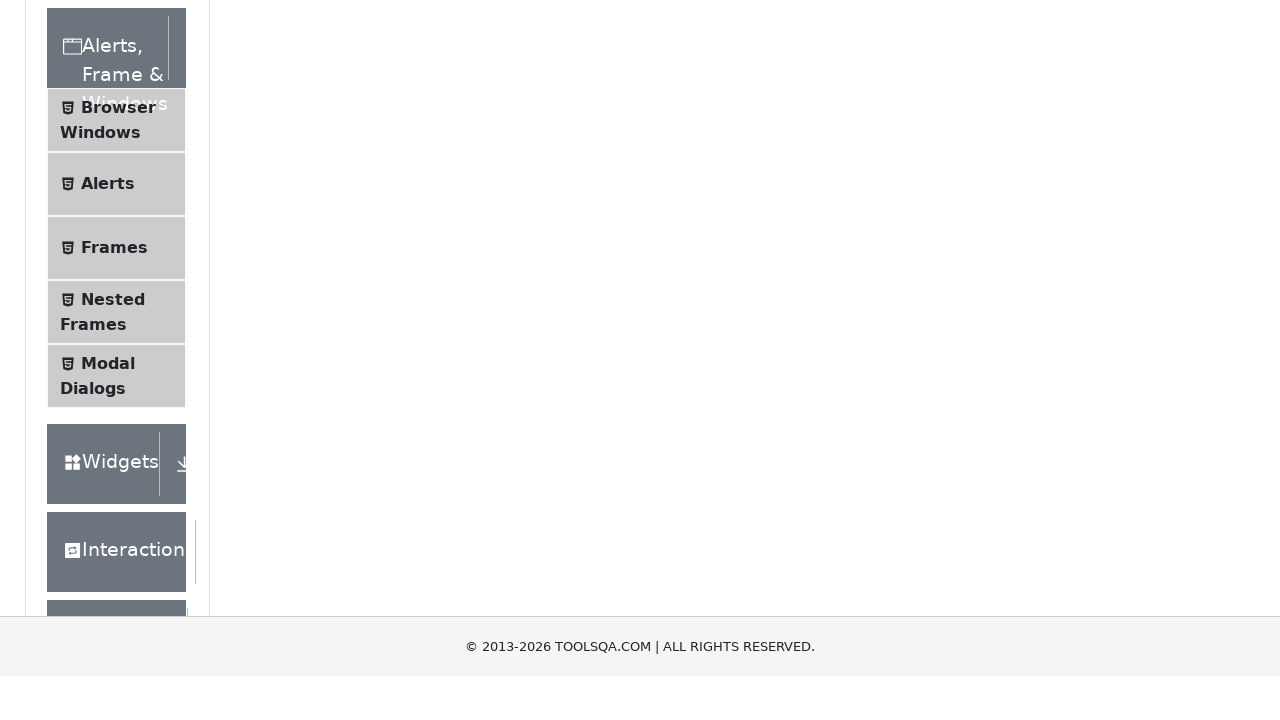

Clicked on 'Browser Windows' submenu at (118, 424) on xpath=//span[text()='Browser Windows']
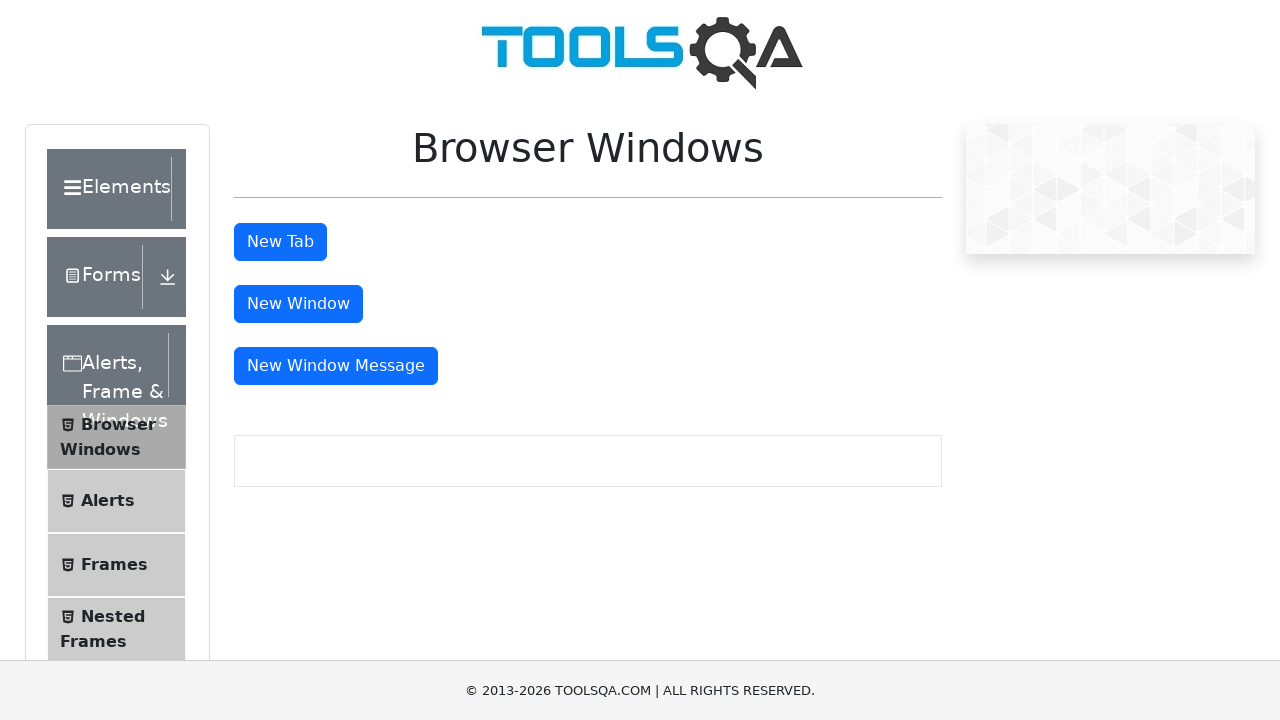

Clicked 'New Tab' button at (280, 242) on #tabButton
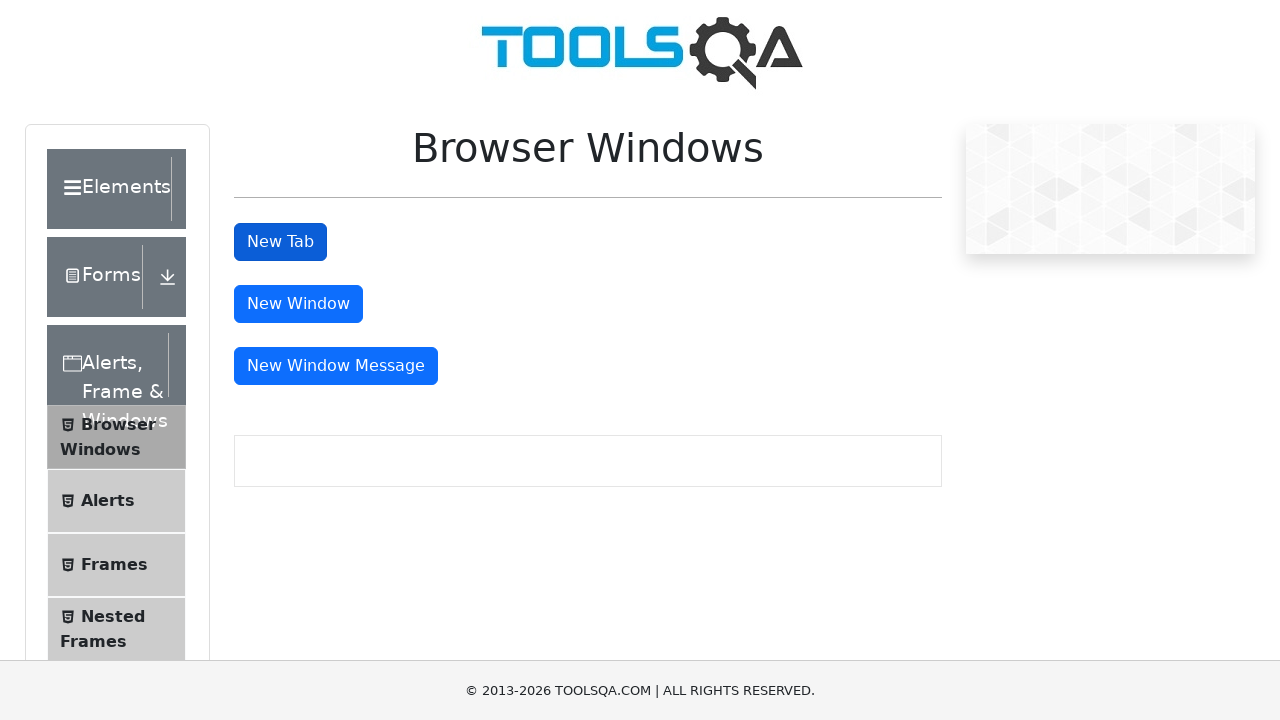

New tab loaded and waited for load state
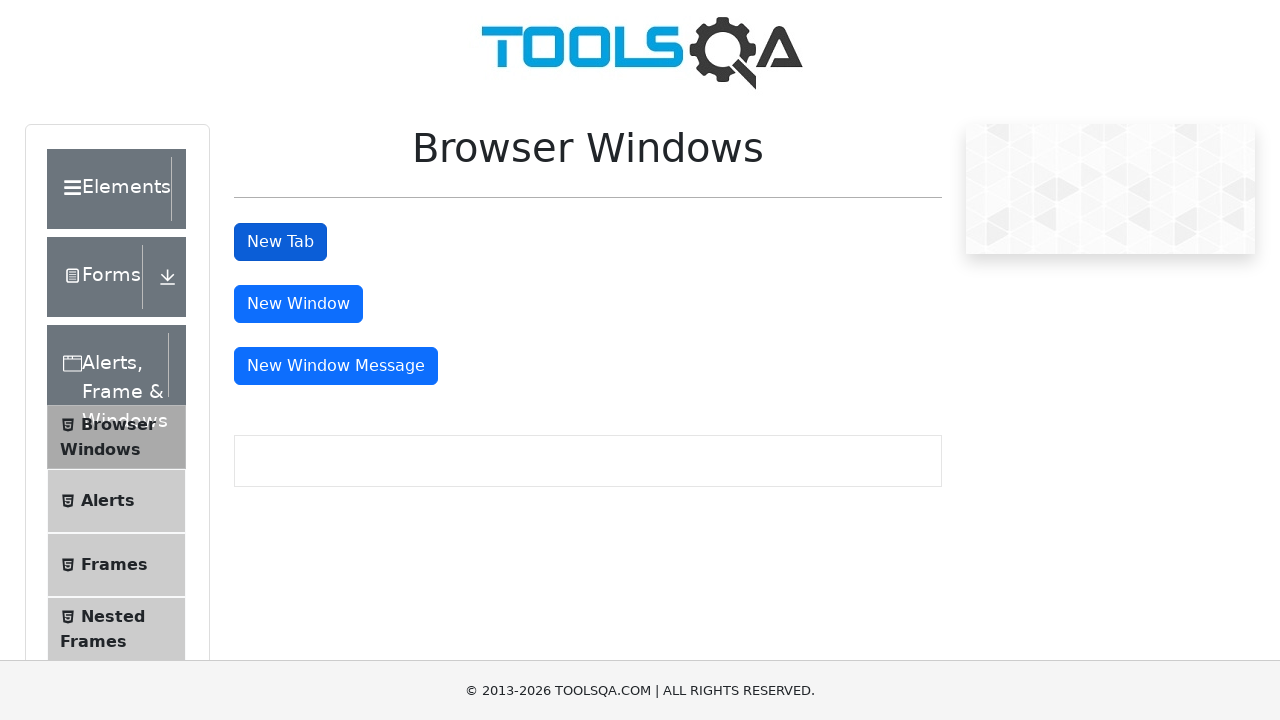

Closed new tab
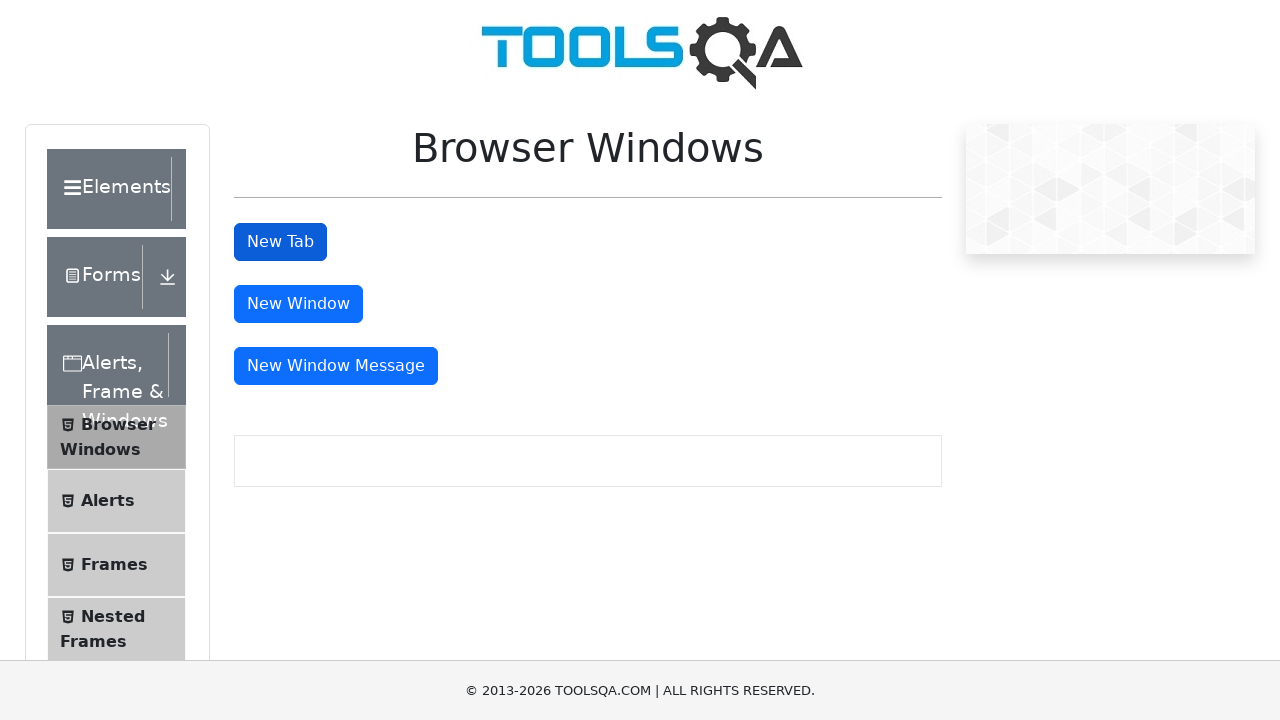

Clicked 'New Window' button at (298, 304) on #windowButton
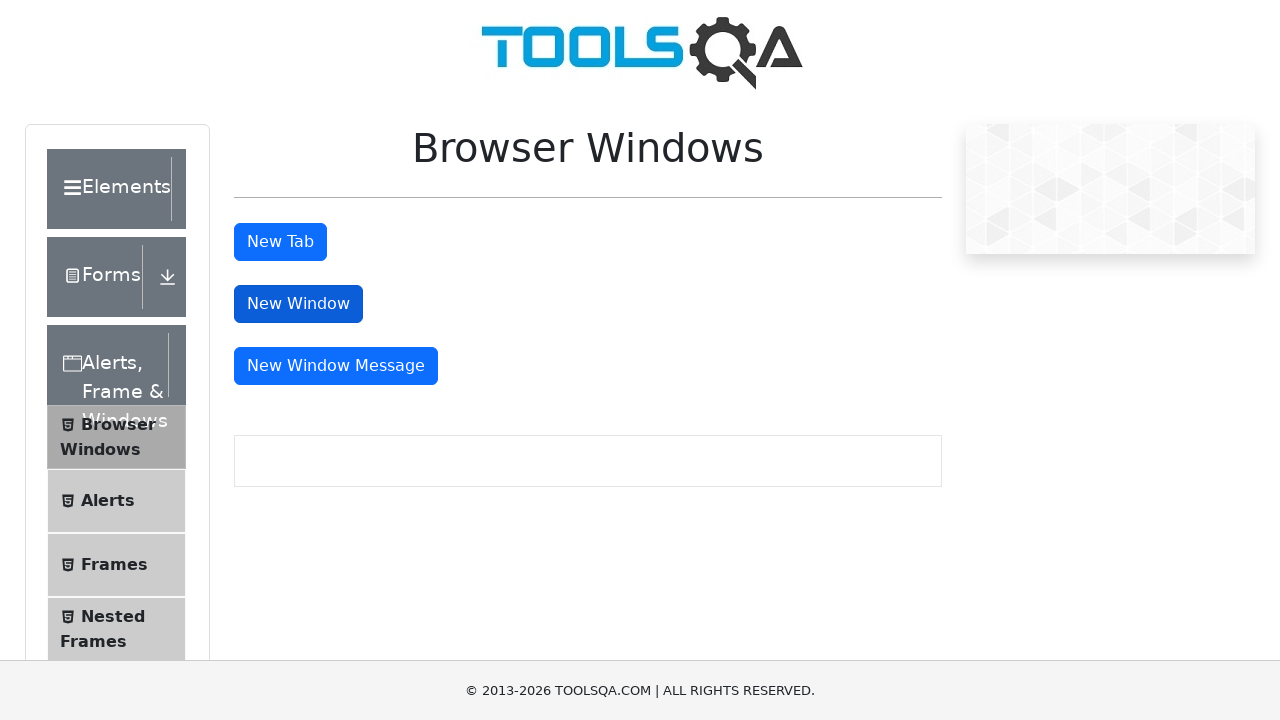

New window loaded and waited for load state
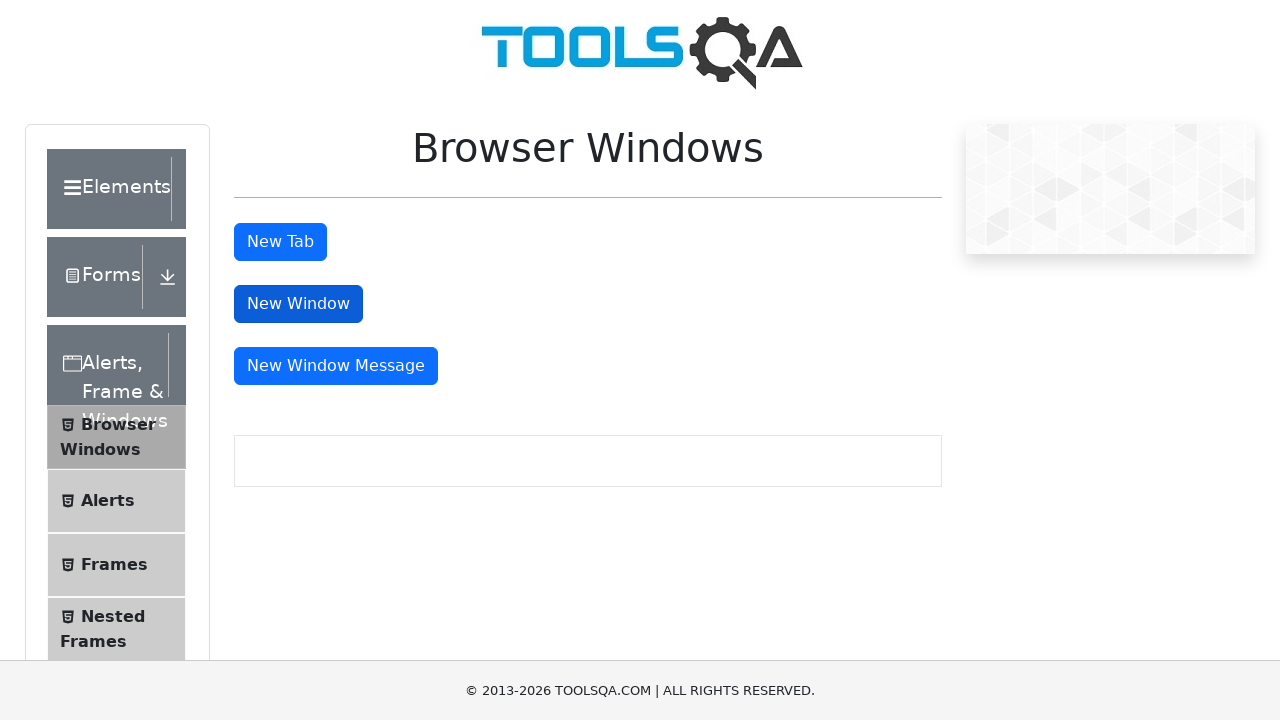

Closed new window
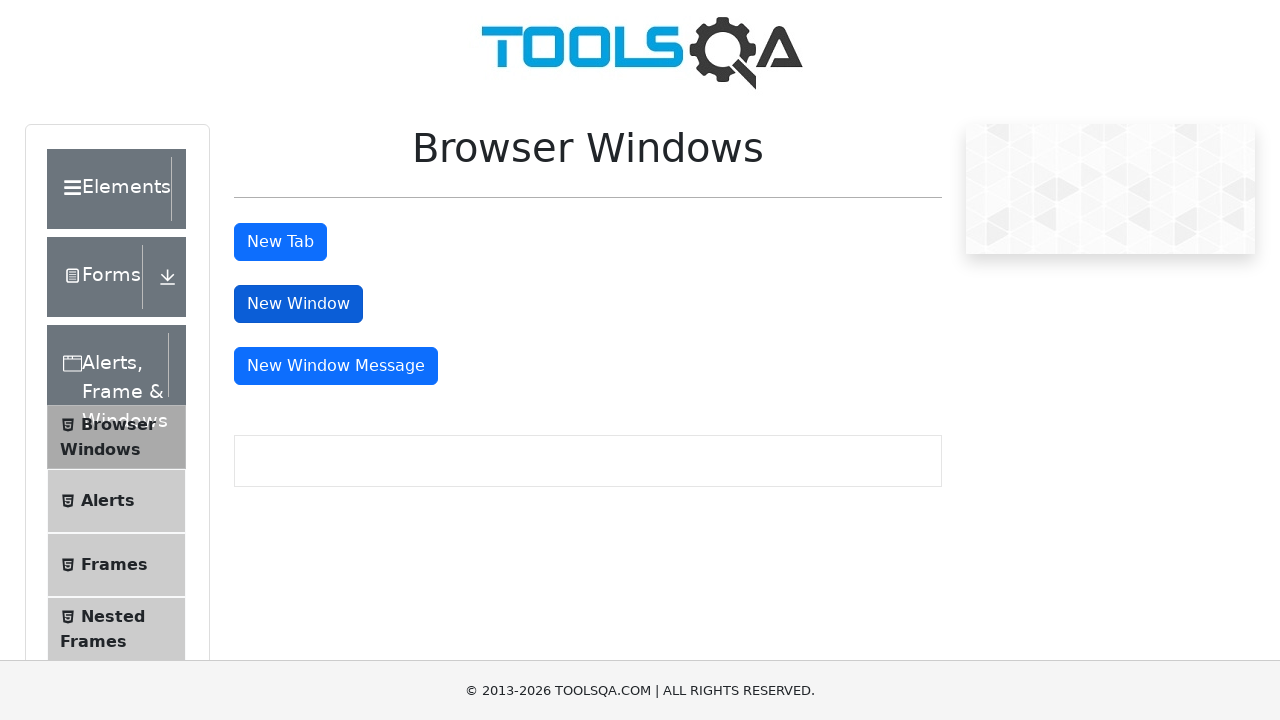

Clicked 'New Window Message' button at (336, 366) on #messageWindowButton
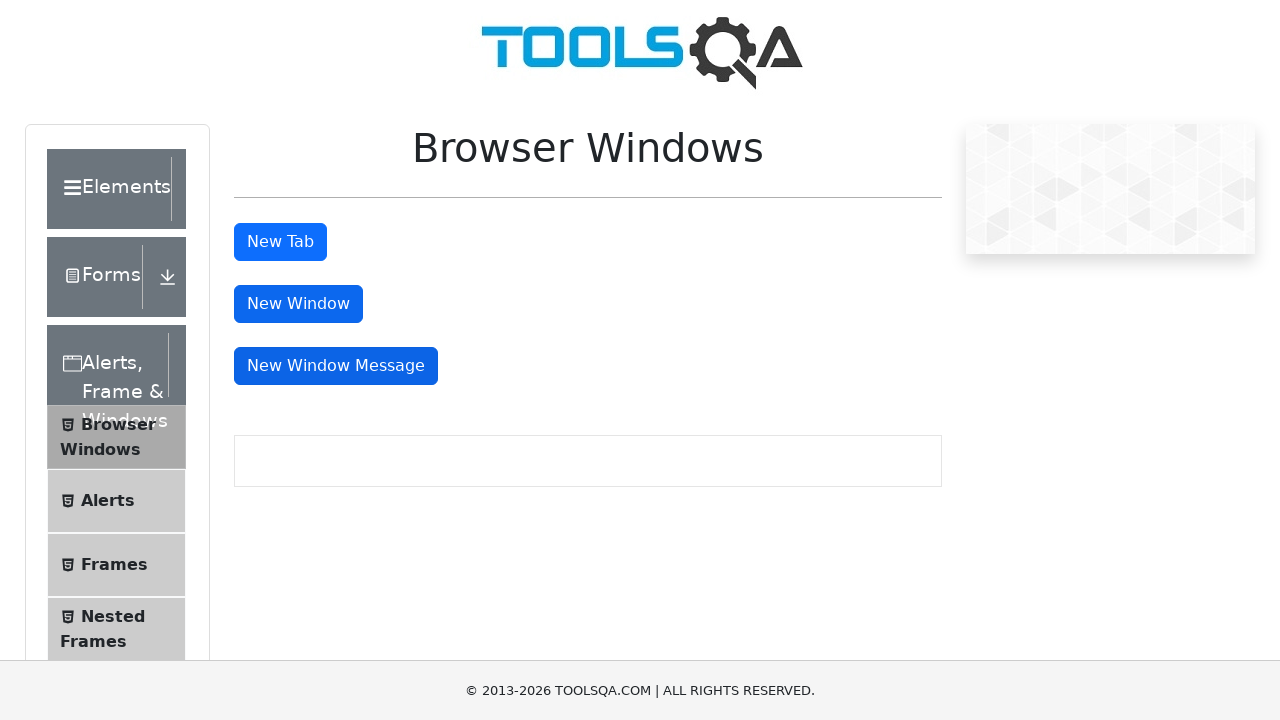

New window message loaded and waited for load state
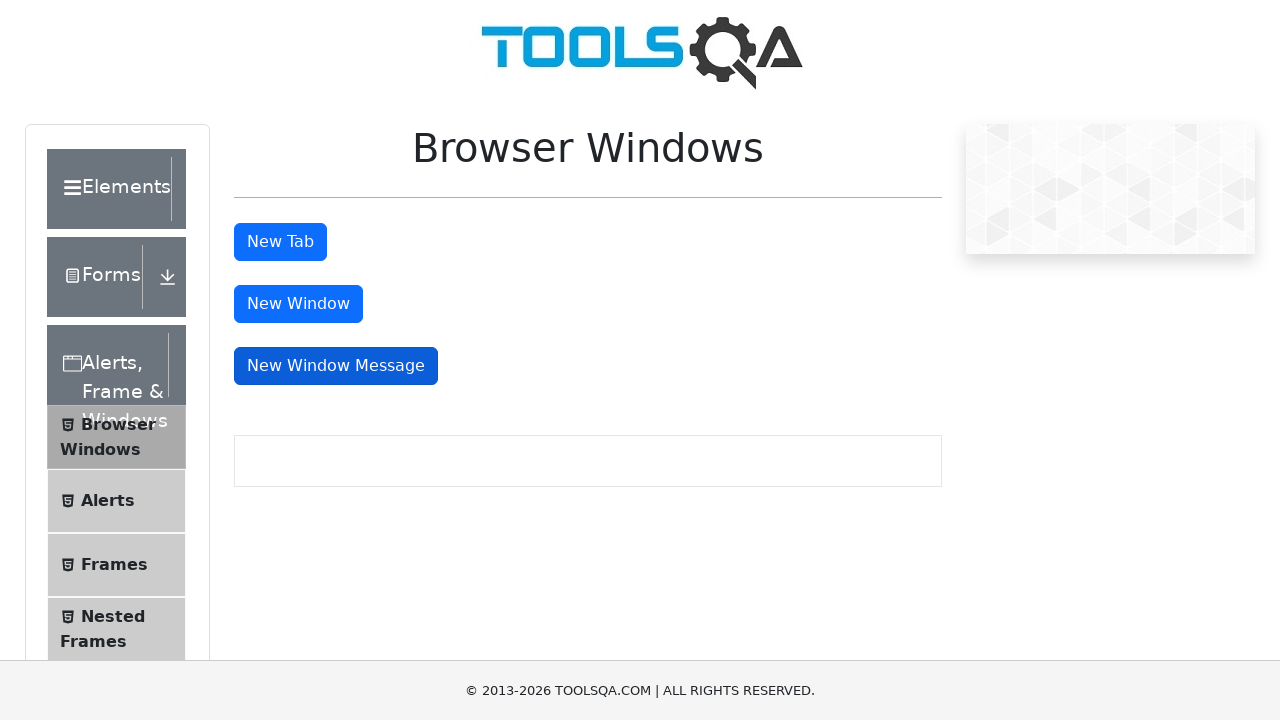

Closed new window message
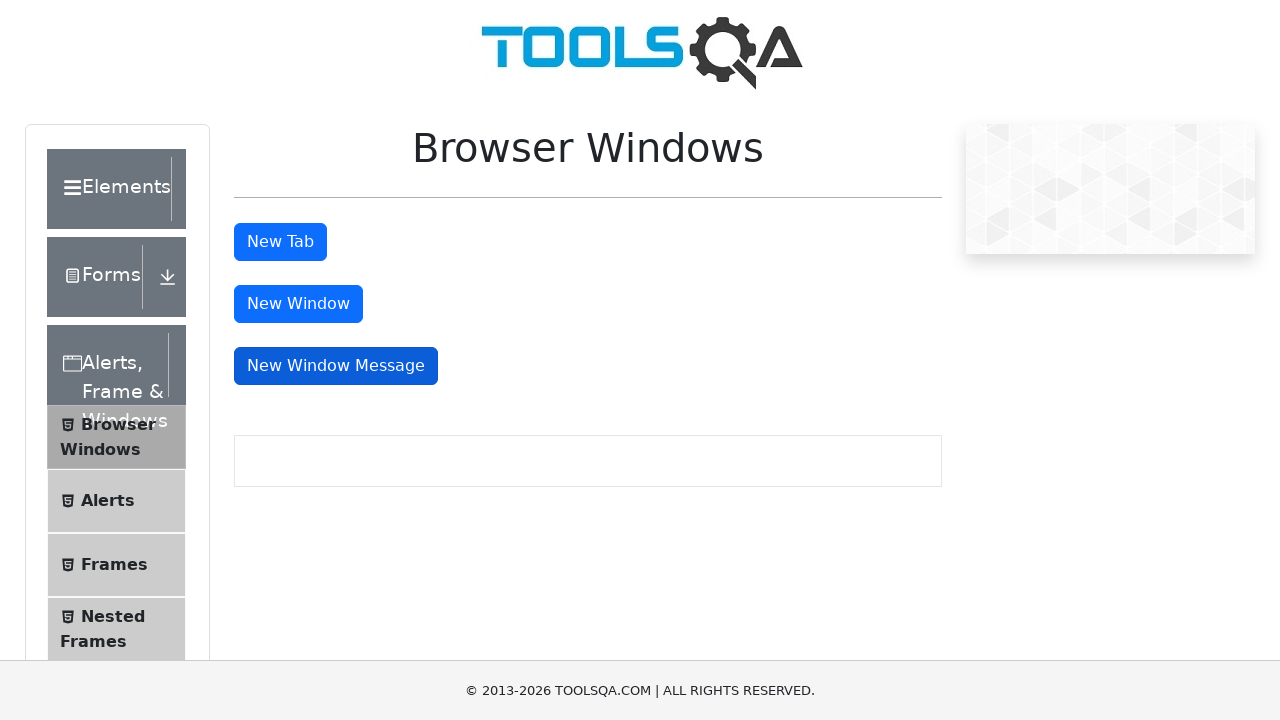

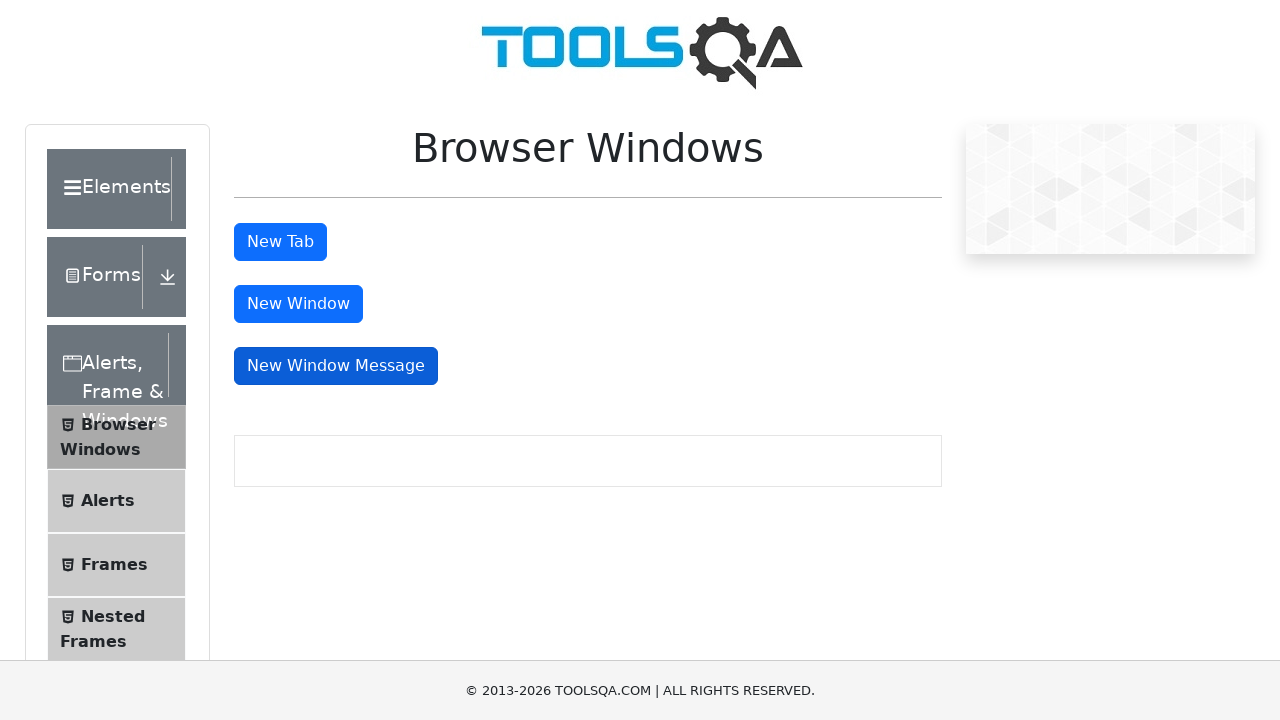